Navigates to a disposable email service, sets a custom inbox name, and selects all email checkboxes in the inbox list for deletion.

Starting URL: https://www.sharklasers.com/inbox

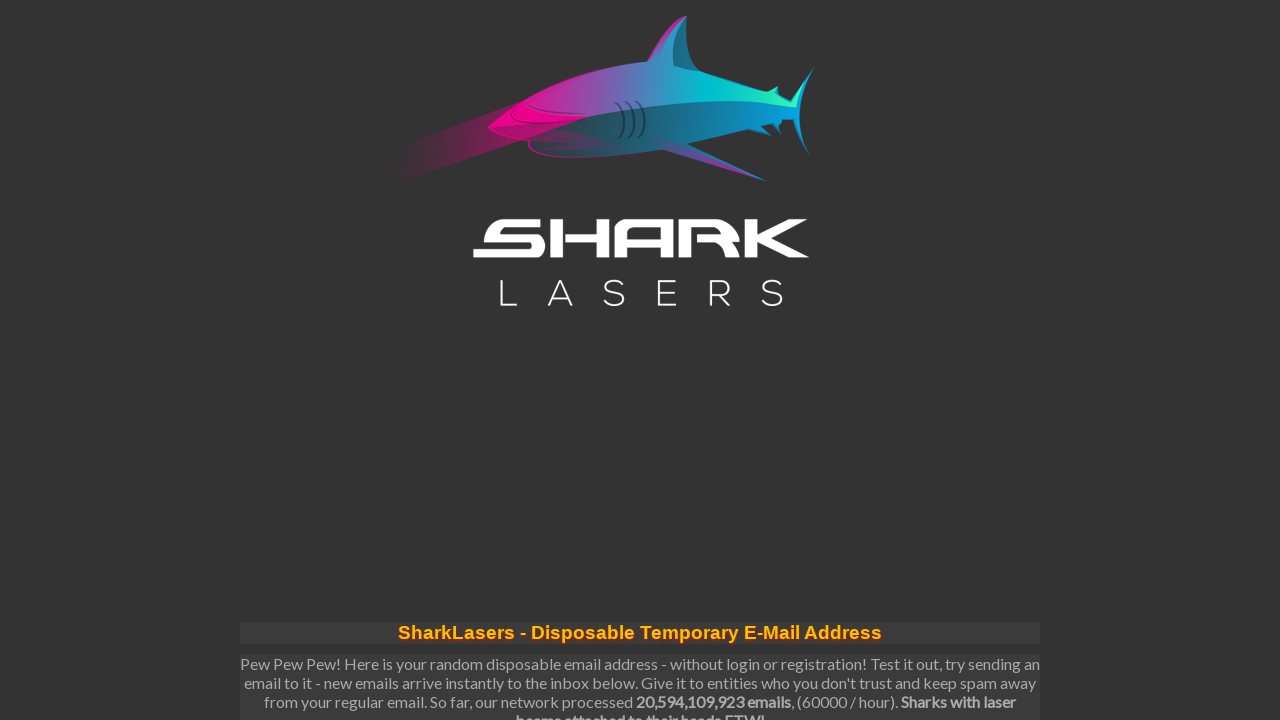

Clicked inbox ID span to enable editing at (464, 360) on span#inbox-id
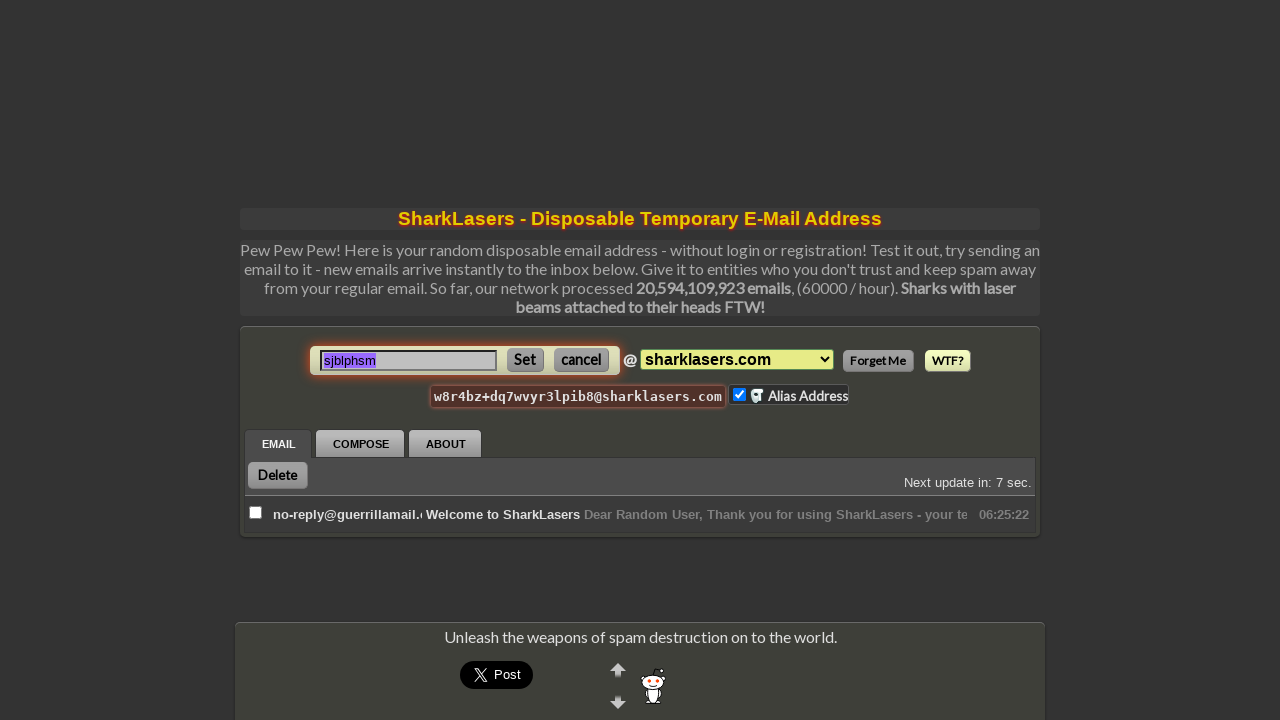

Inbox name input field appeared
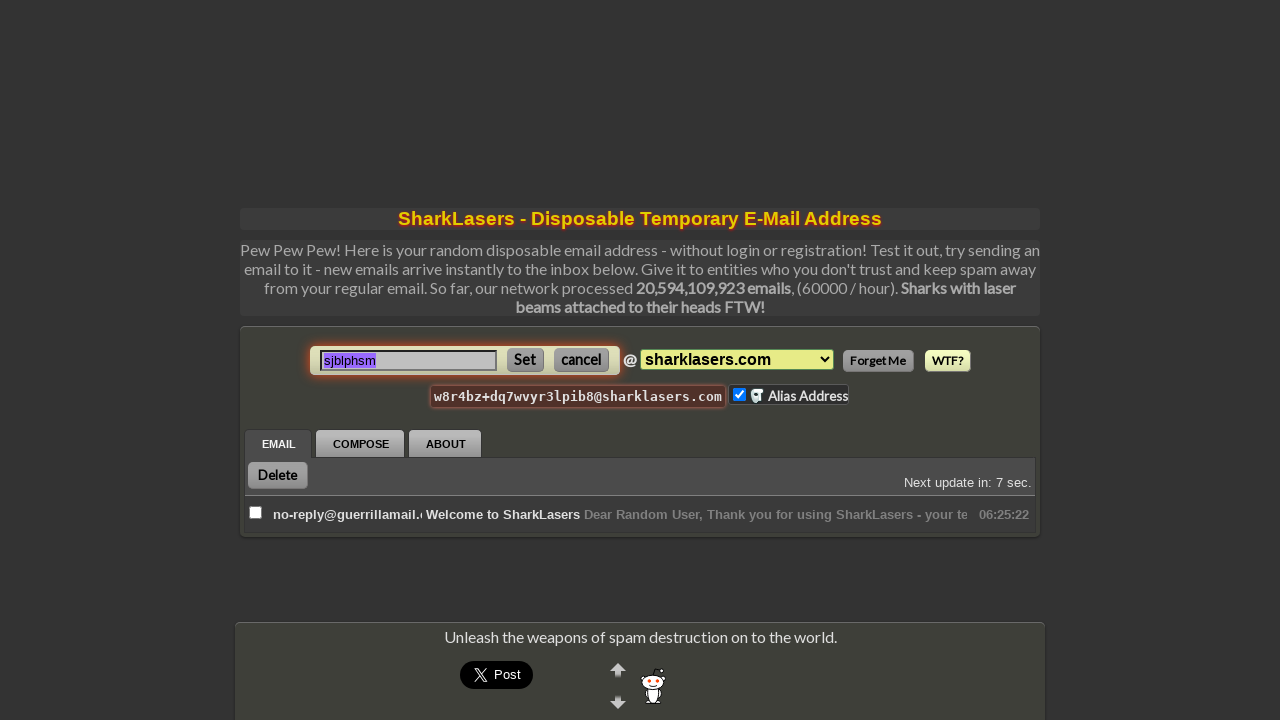

Entered custom inbox name 'testinbox2024' on #inbox-id input
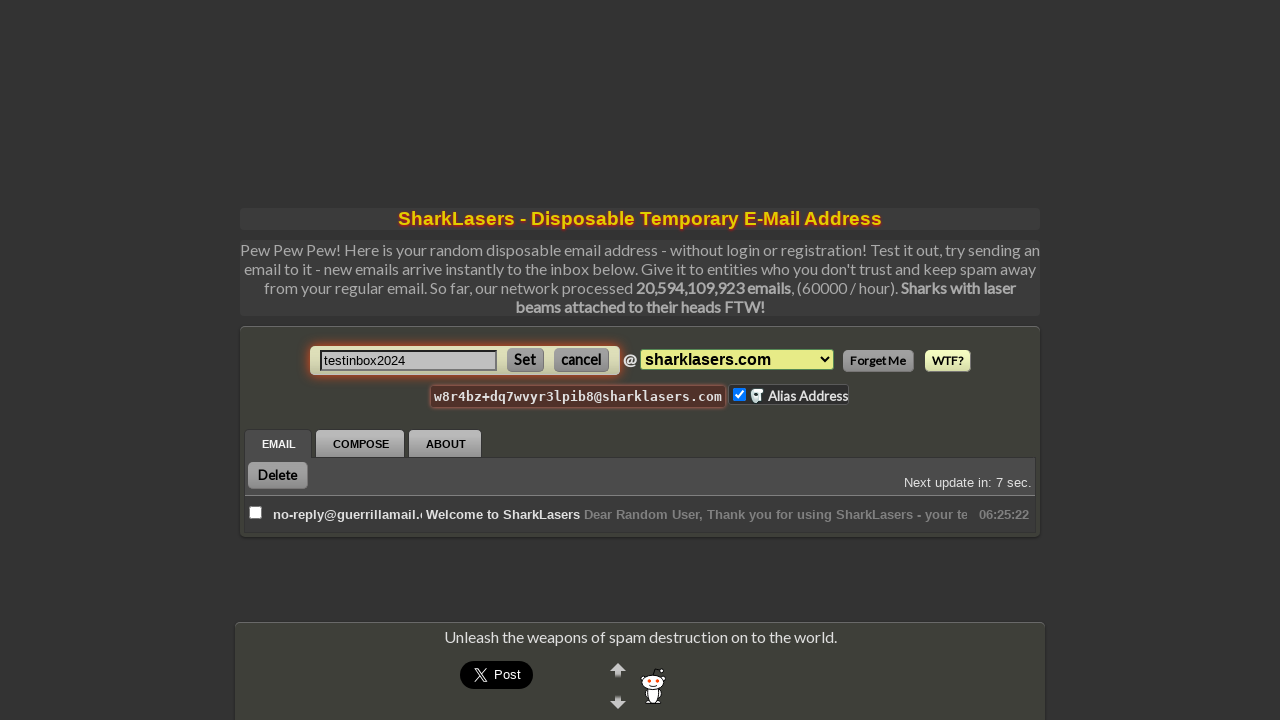

Clicked button to confirm inbox name at (525, 360) on span#inbox-id button:first-of-type
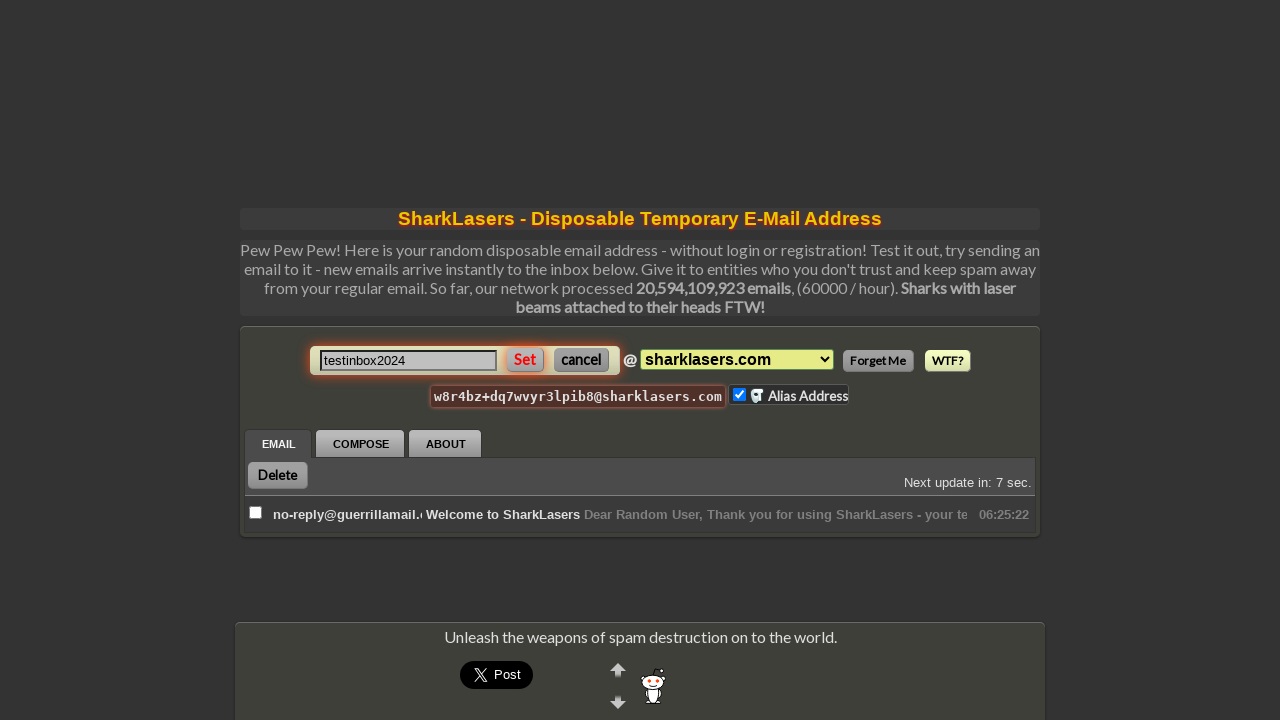

Waited for email list to load
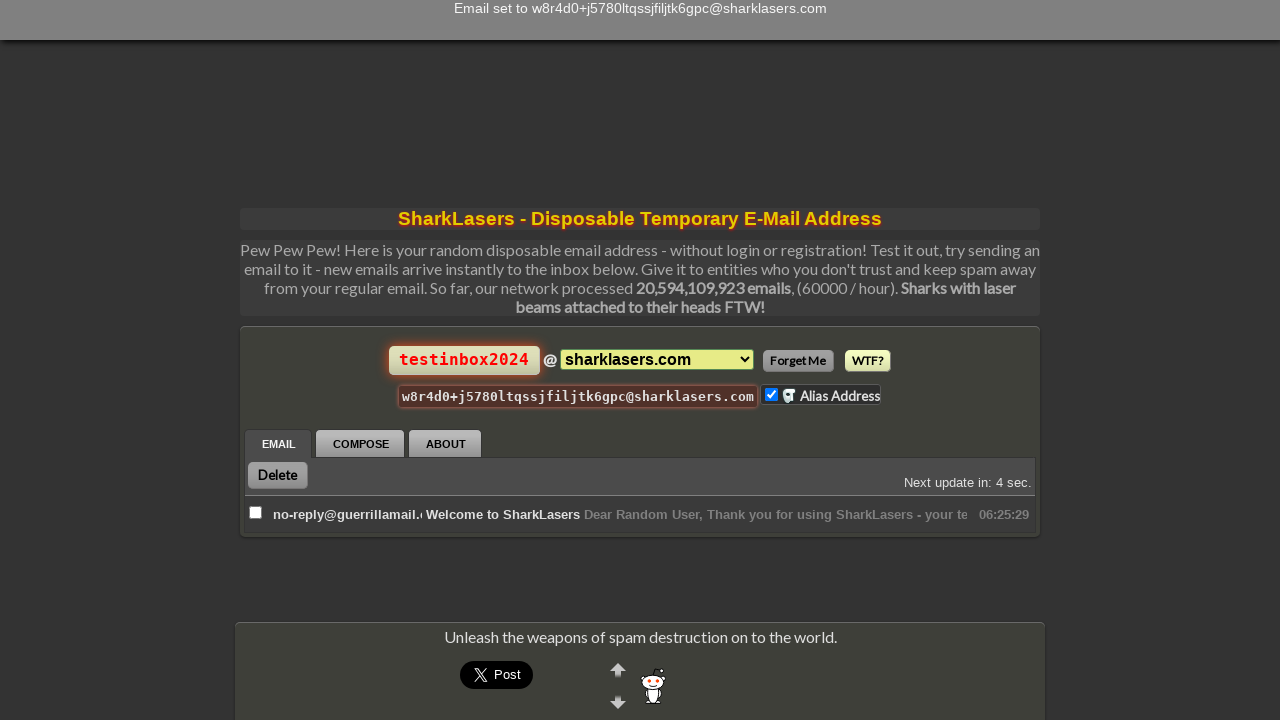

Found 1 email rows in inbox
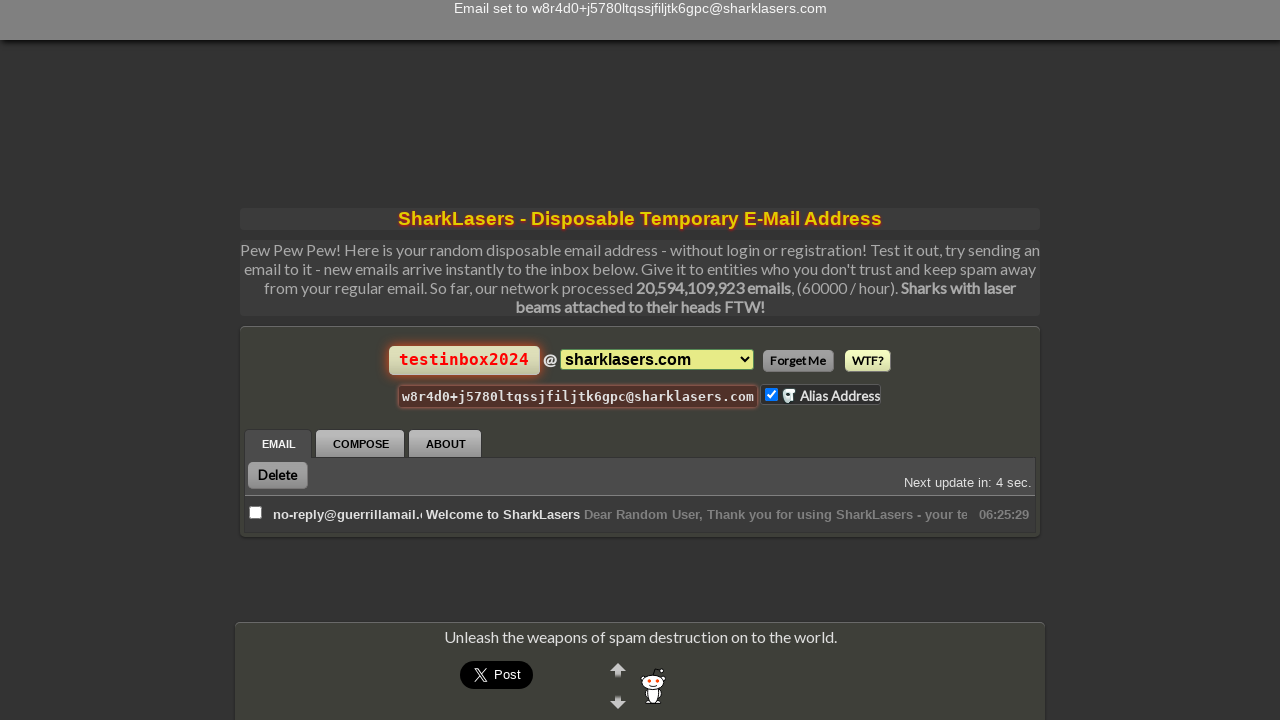

Selected email row 1 checkbox at (256, 512) on //form[@class='email_list_form']/table/tbody/tr[1]/td[1]/input
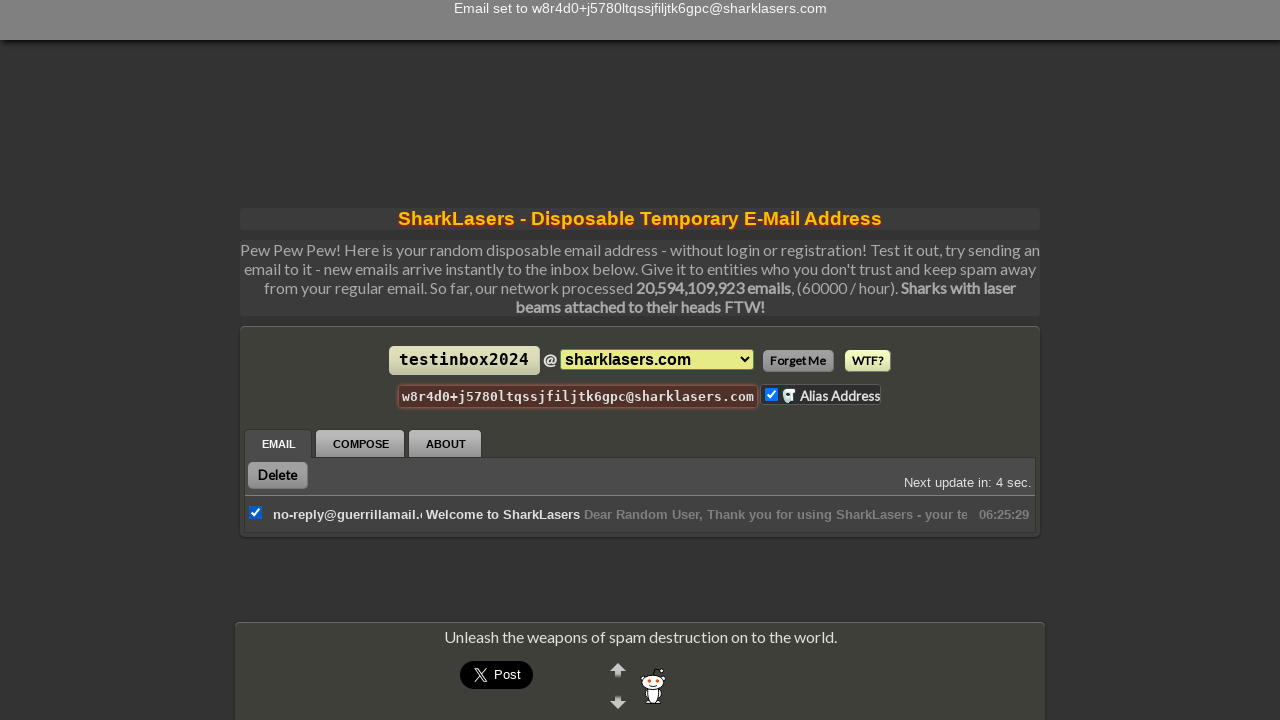

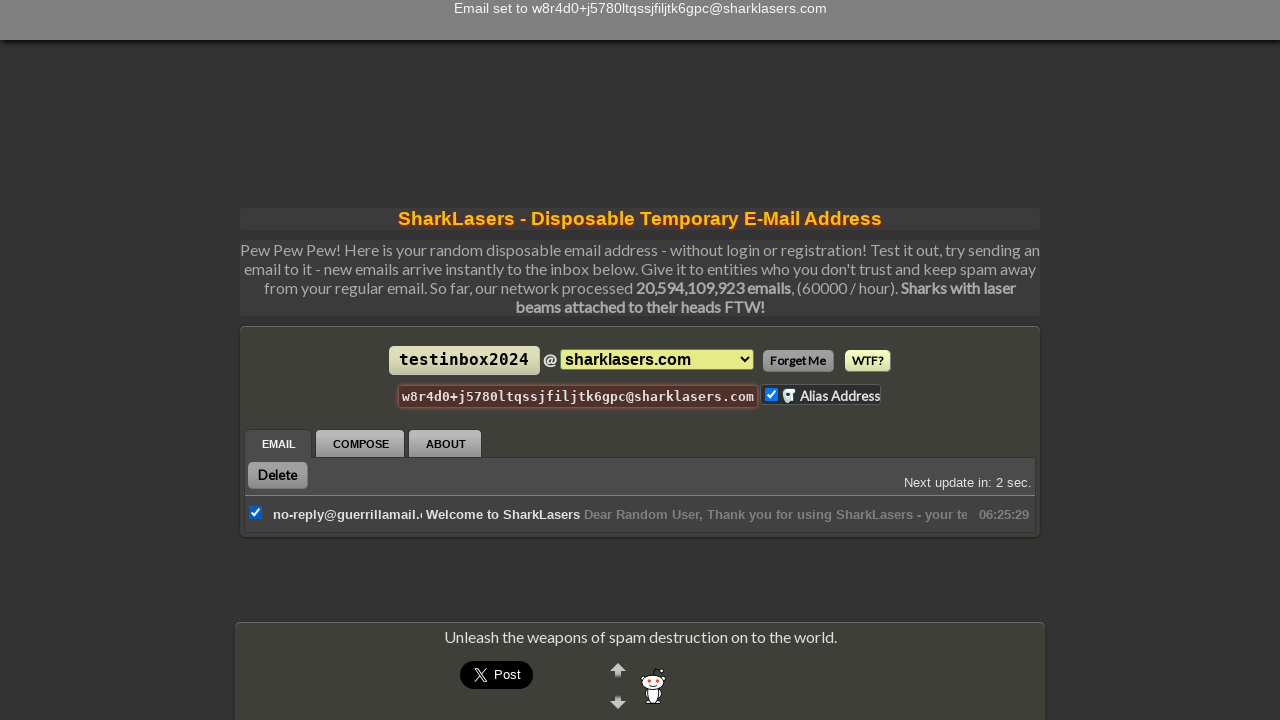